Tests clicking the "More info about service" link and verifies page navigation

Starting URL: https://mts.by

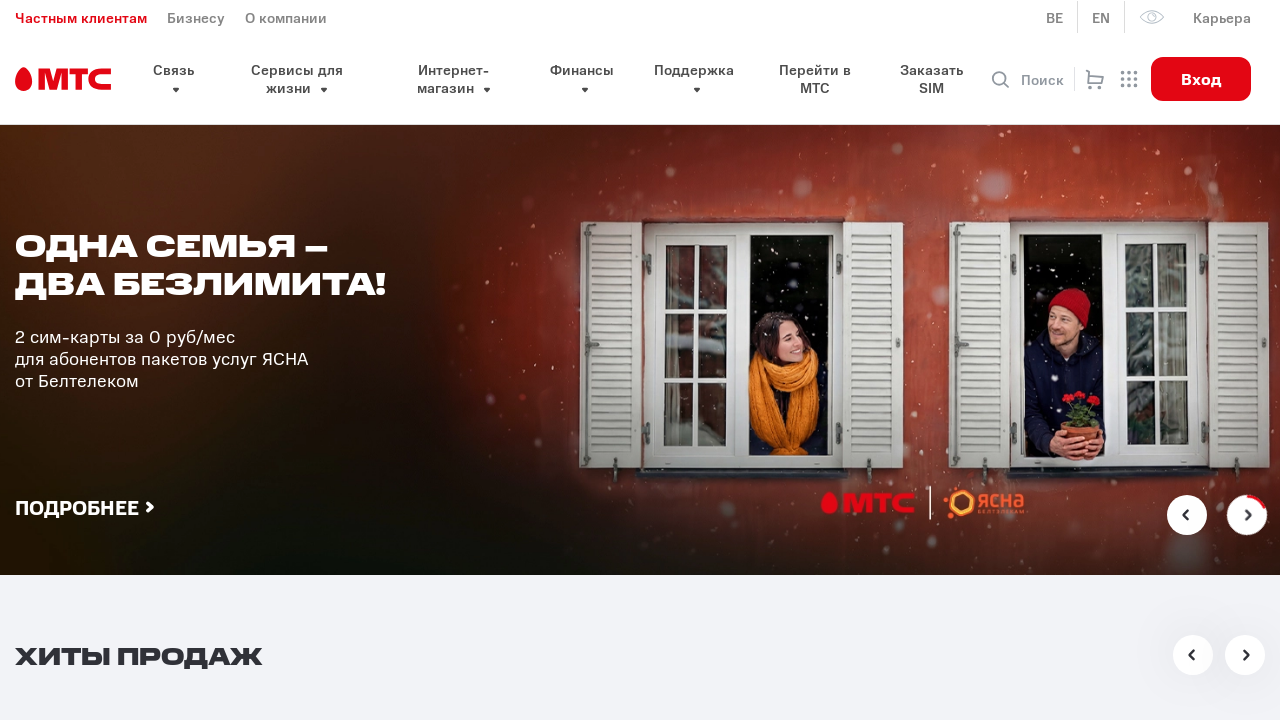

Clicked 'More info about service' link at (190, 361) on text=Подробнее о сервисе
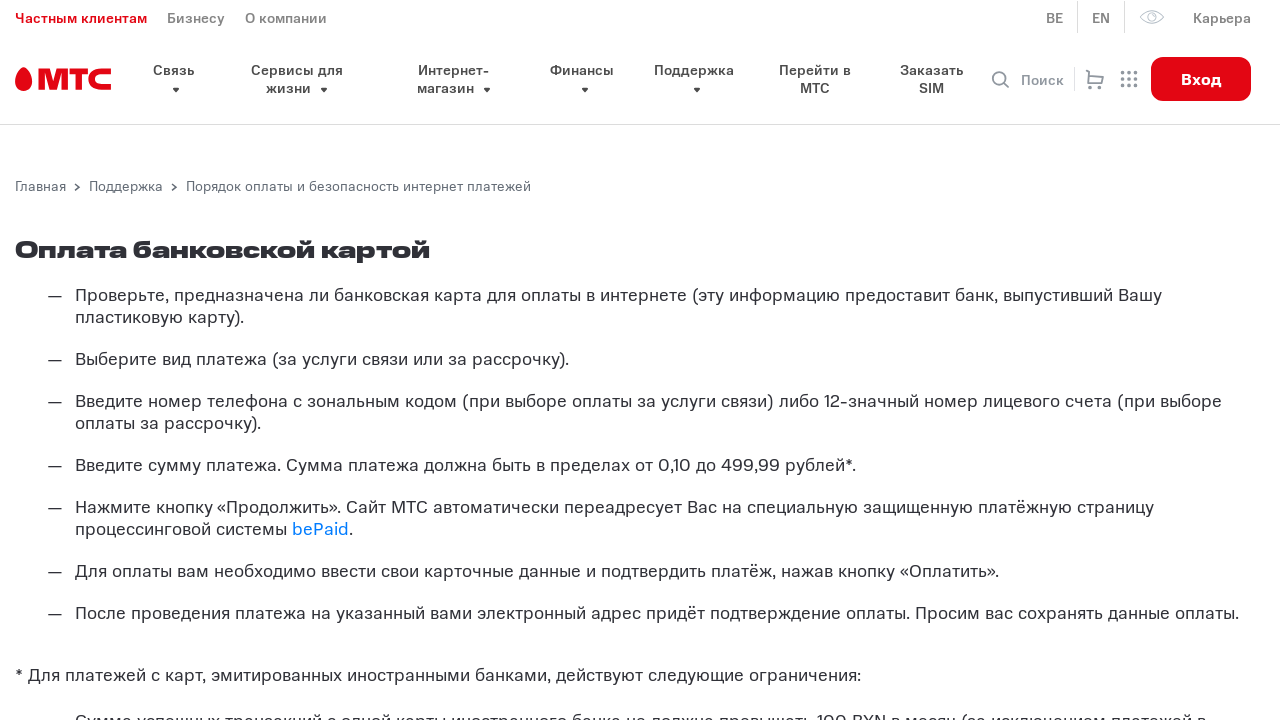

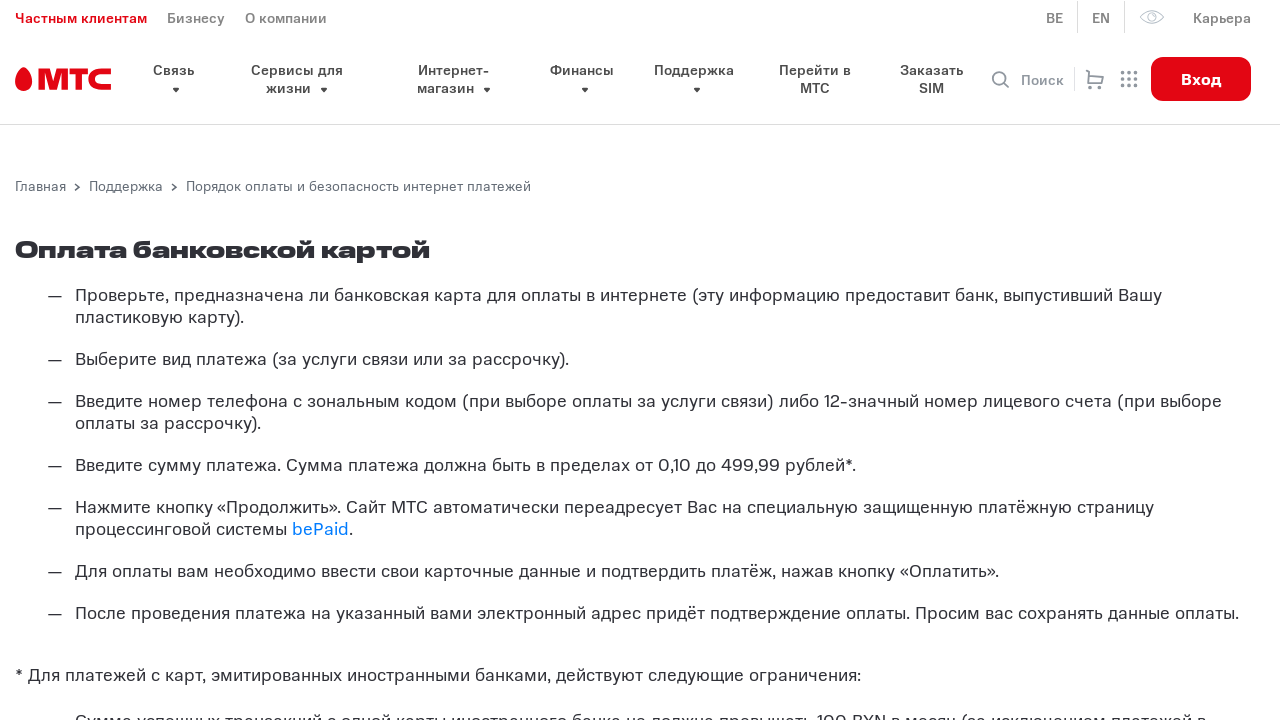